Tests window handling functionality by clicking a button that opens a new window, switching to it, and verifying content is displayed

Starting URL: https://demo.automationtesting.in/Windows.html

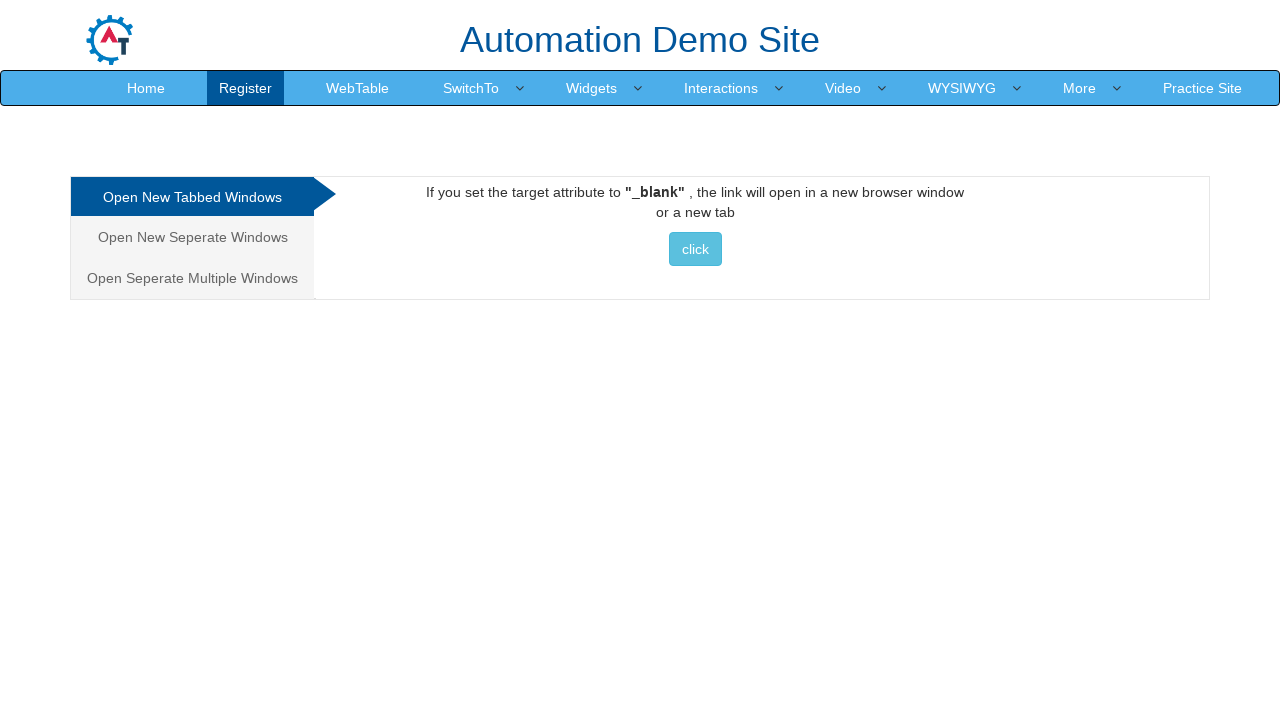

Clicked button to open new window at (695, 249) on .active.tab-pane .btn.btn-info
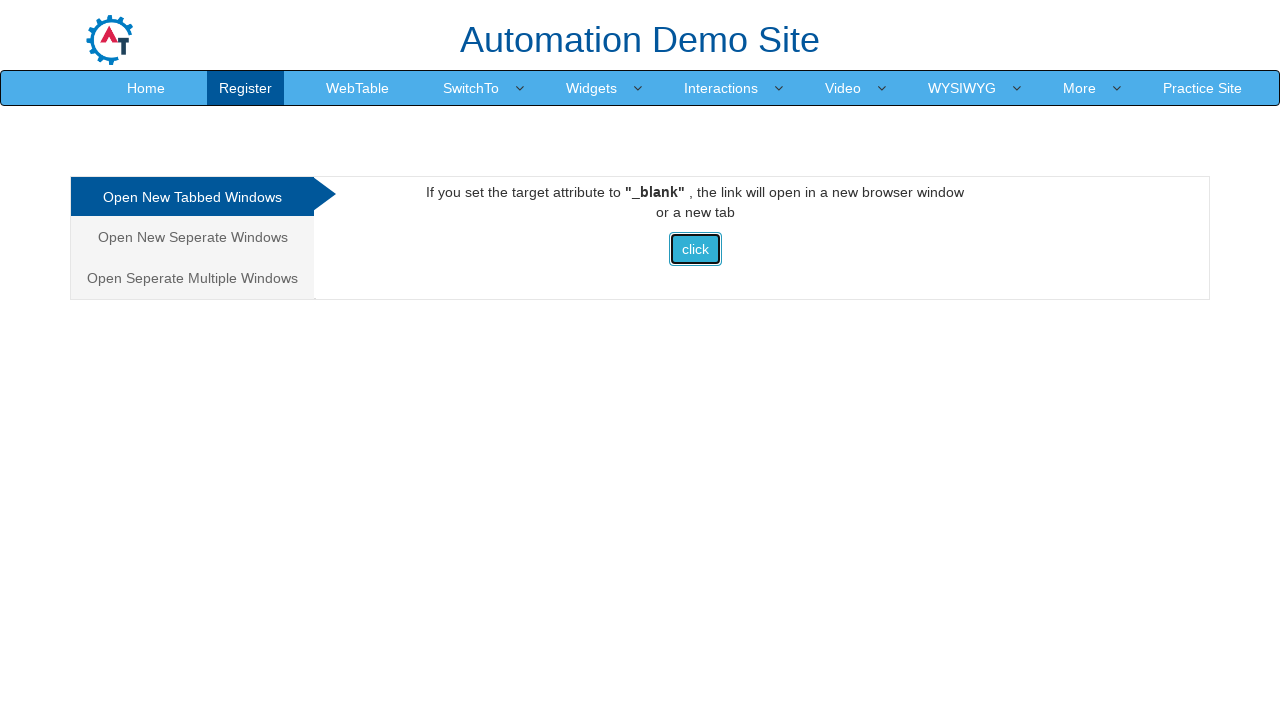

New window opened and captured
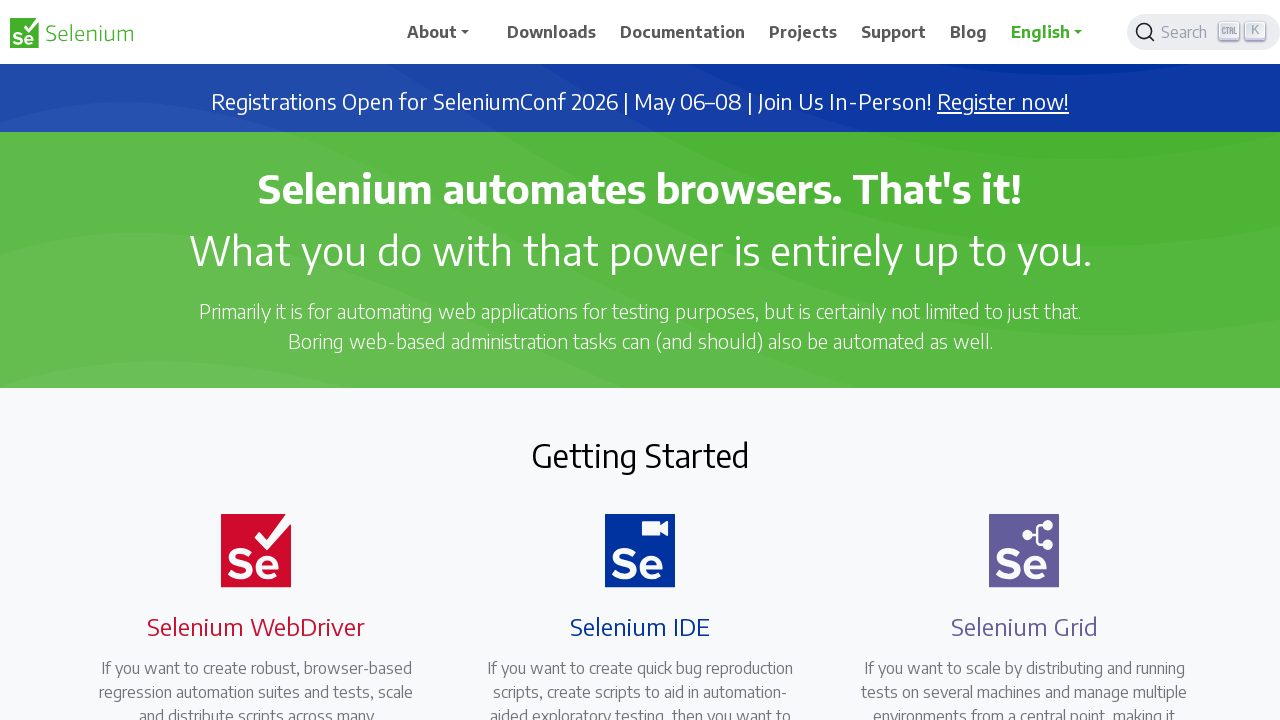

Waited for 'Getting Started' heading to load in new window
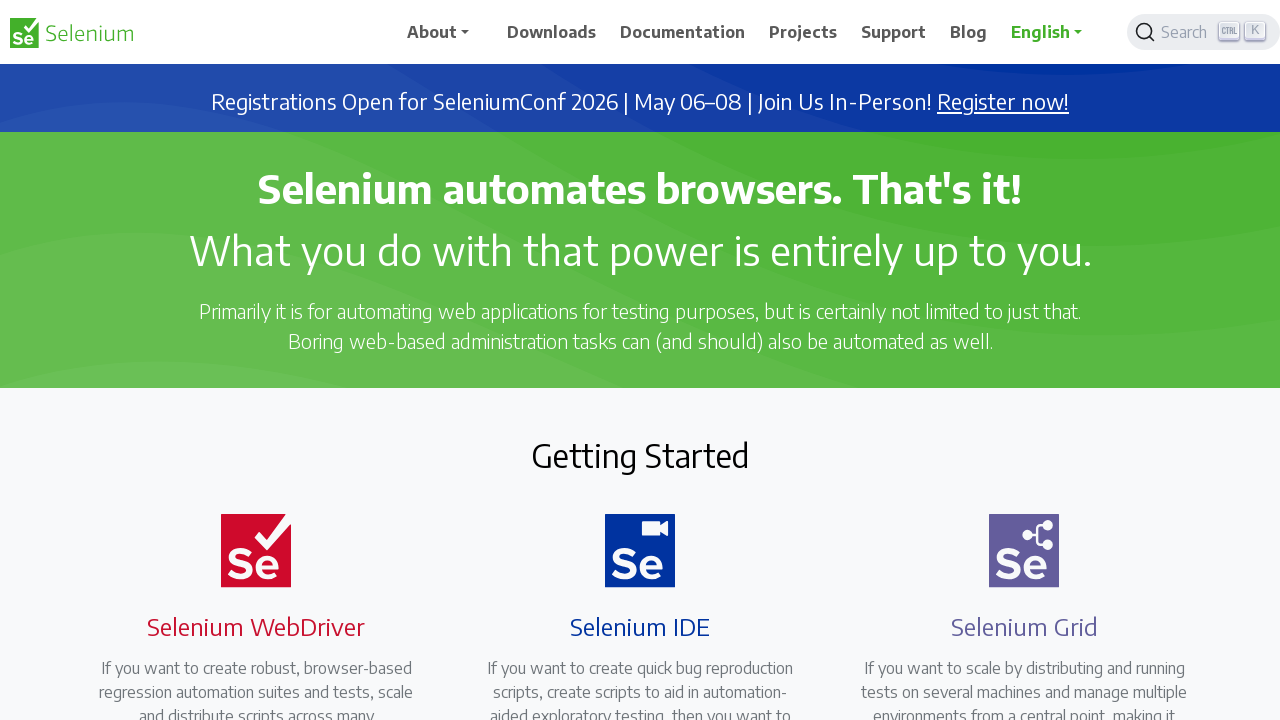

Located 'Getting Started' heading element
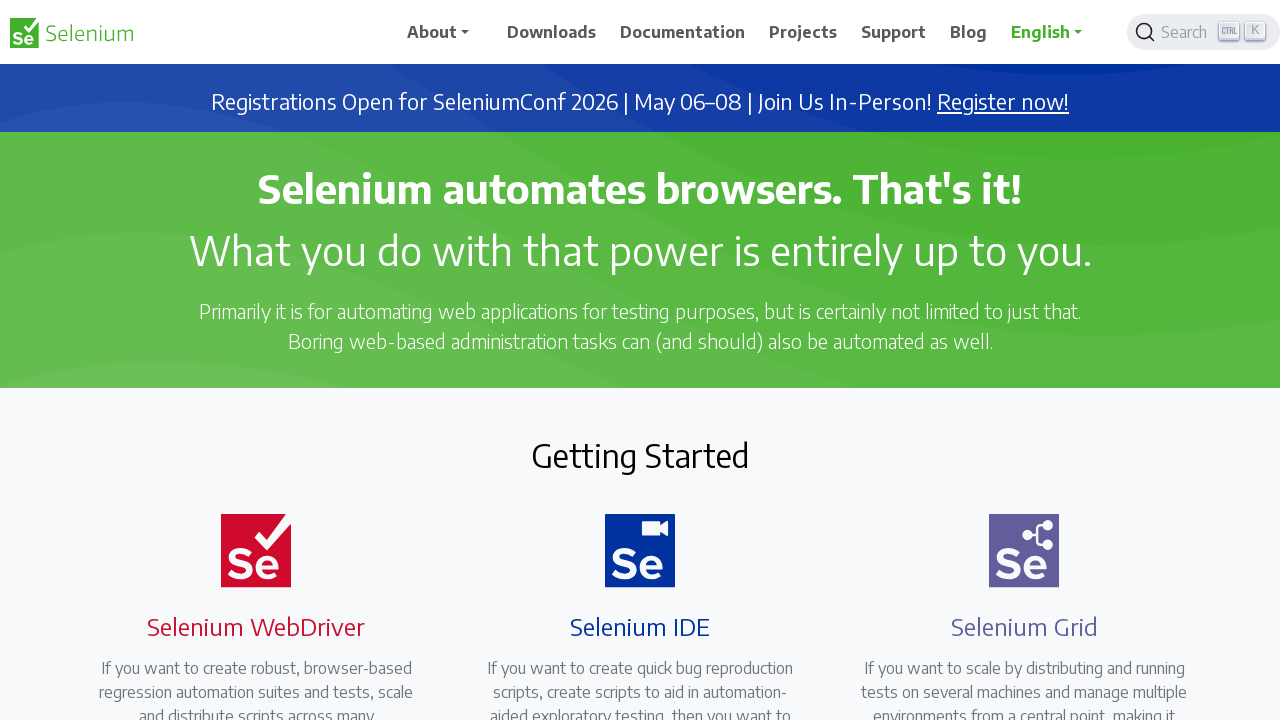

Verified 'Getting Started' heading is visible
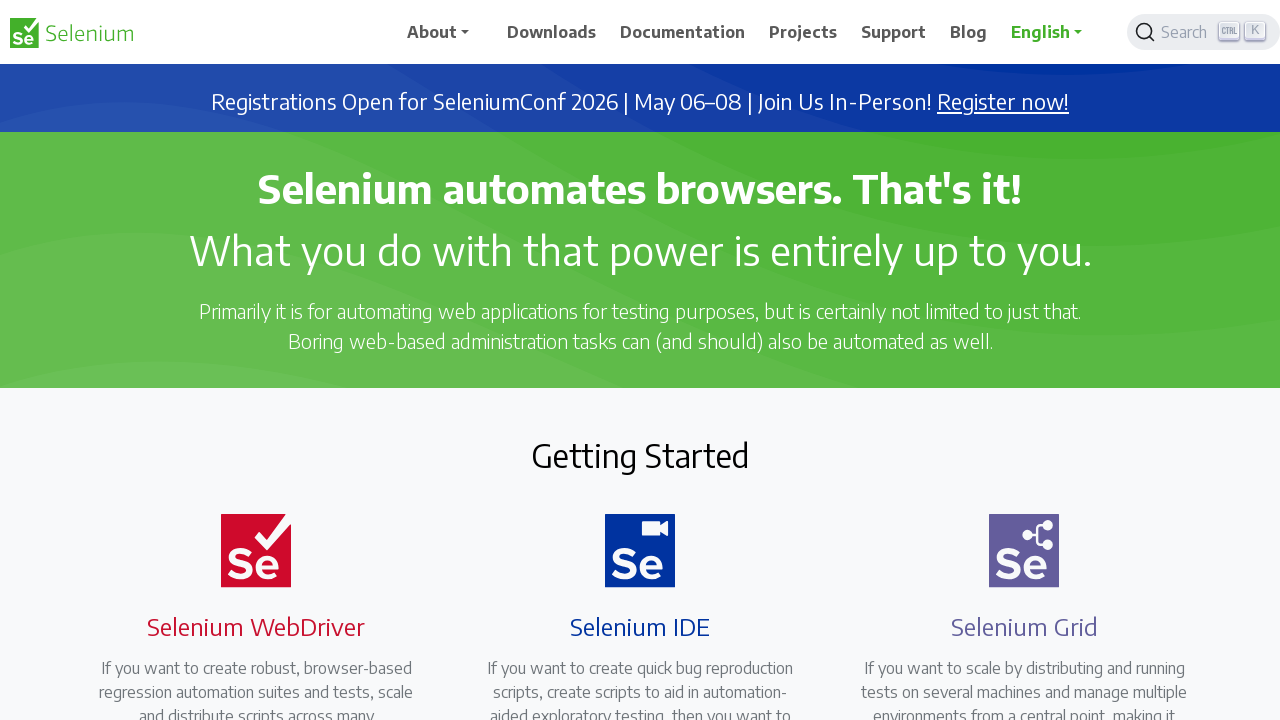

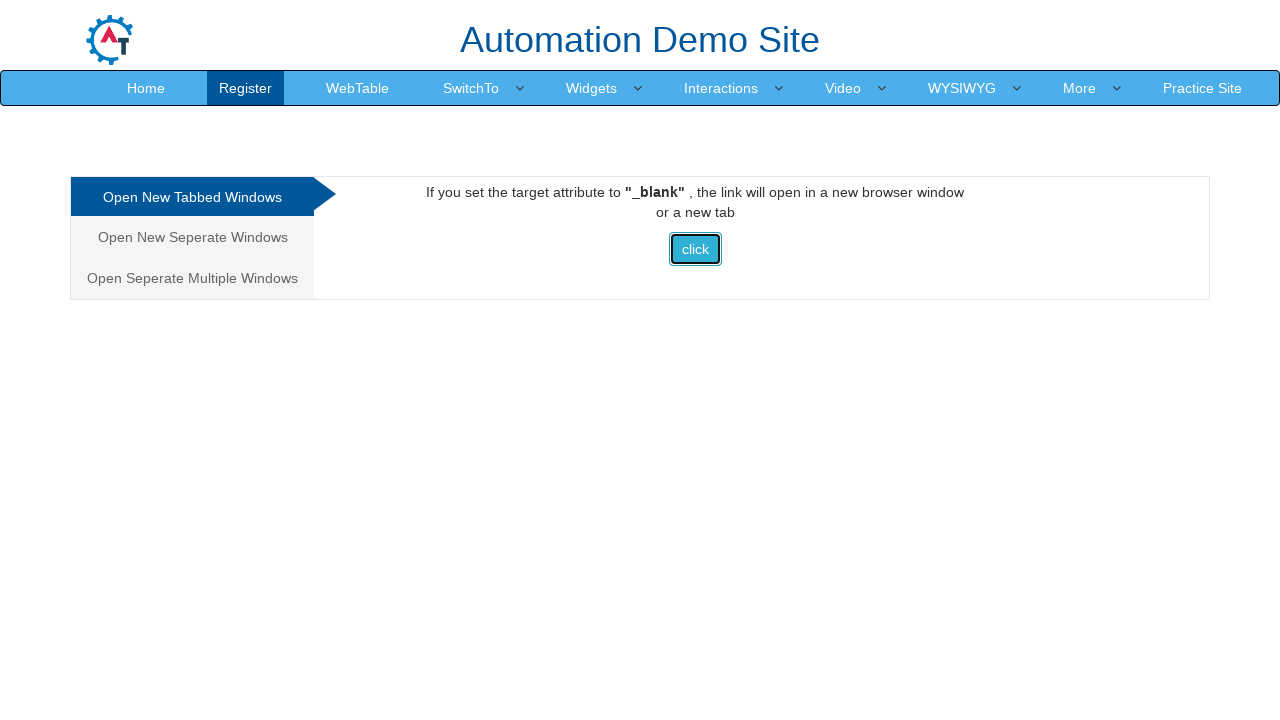